Navigates to an Angular demo application and clicks the second button of type 'button' on the page.

Starting URL: https://rahulshettyacademy.com/angularAppdemo

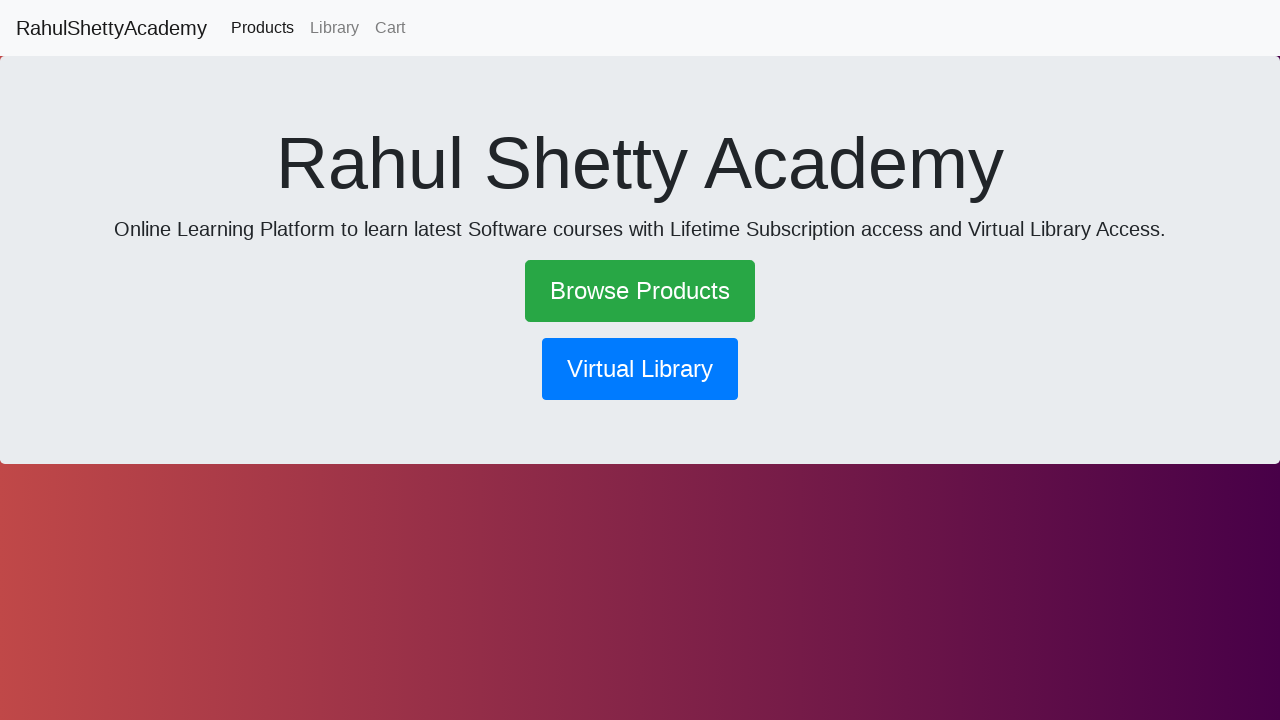

Navigated to Angular demo application at https://rahulshettyacademy.com/angularAppdemo
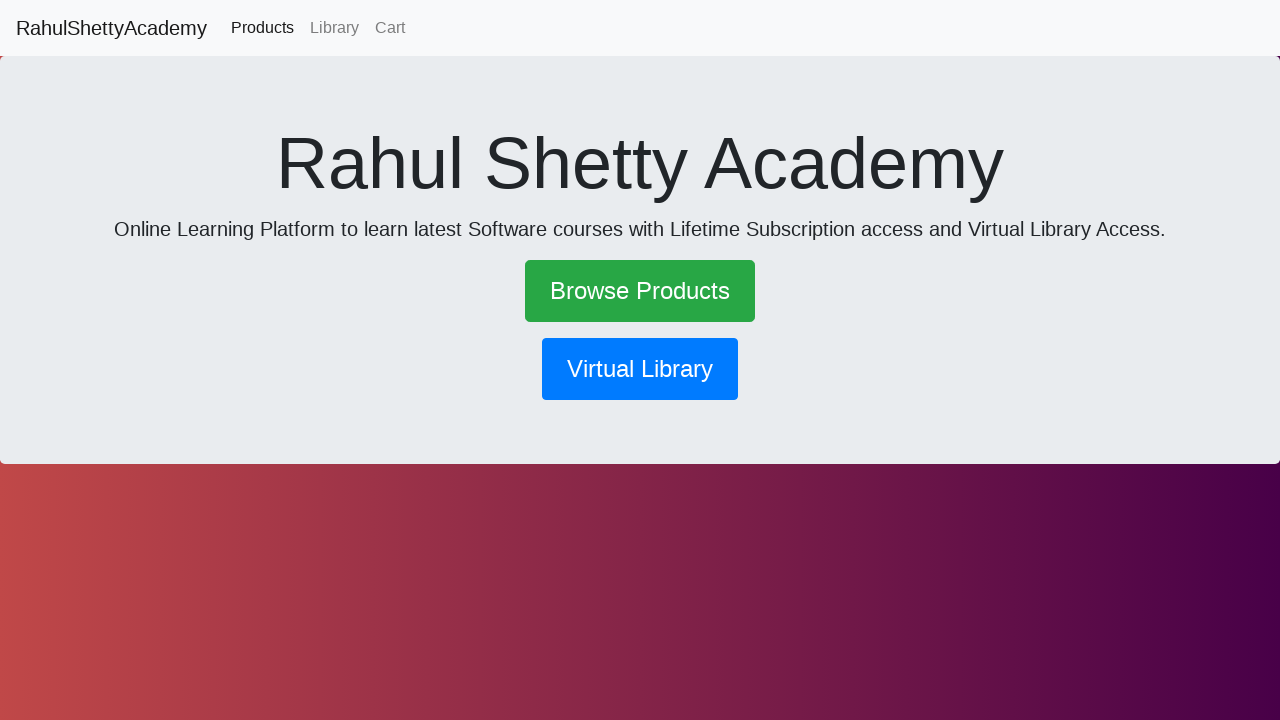

Clicked the second button of type 'button' on the page at (640, 369) on (//button[@type='button'])[2]
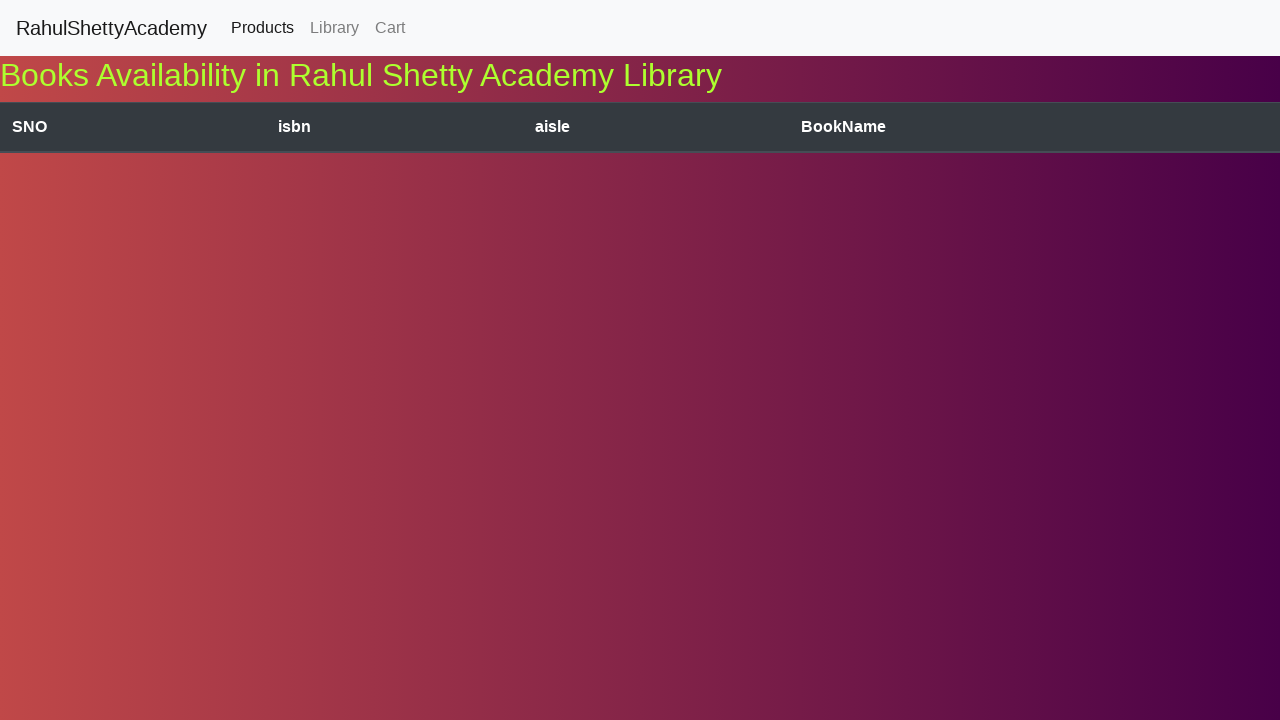

Waited 1000ms for page updates after button click
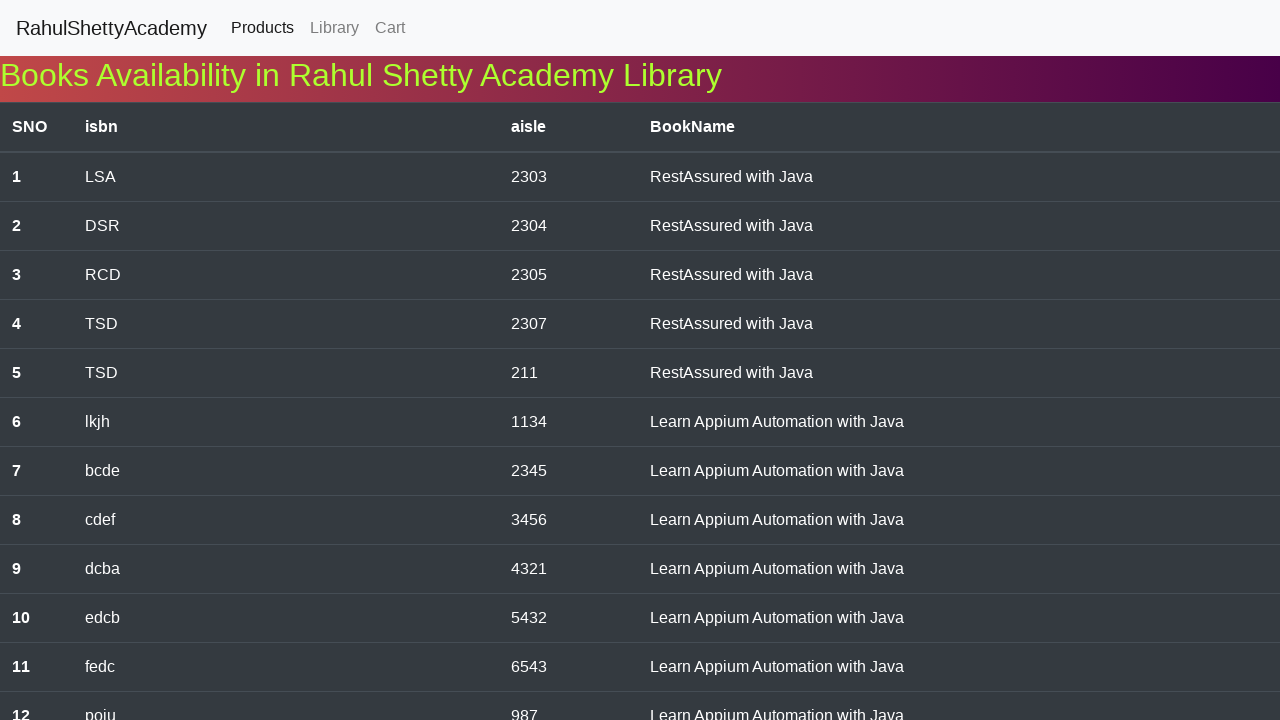

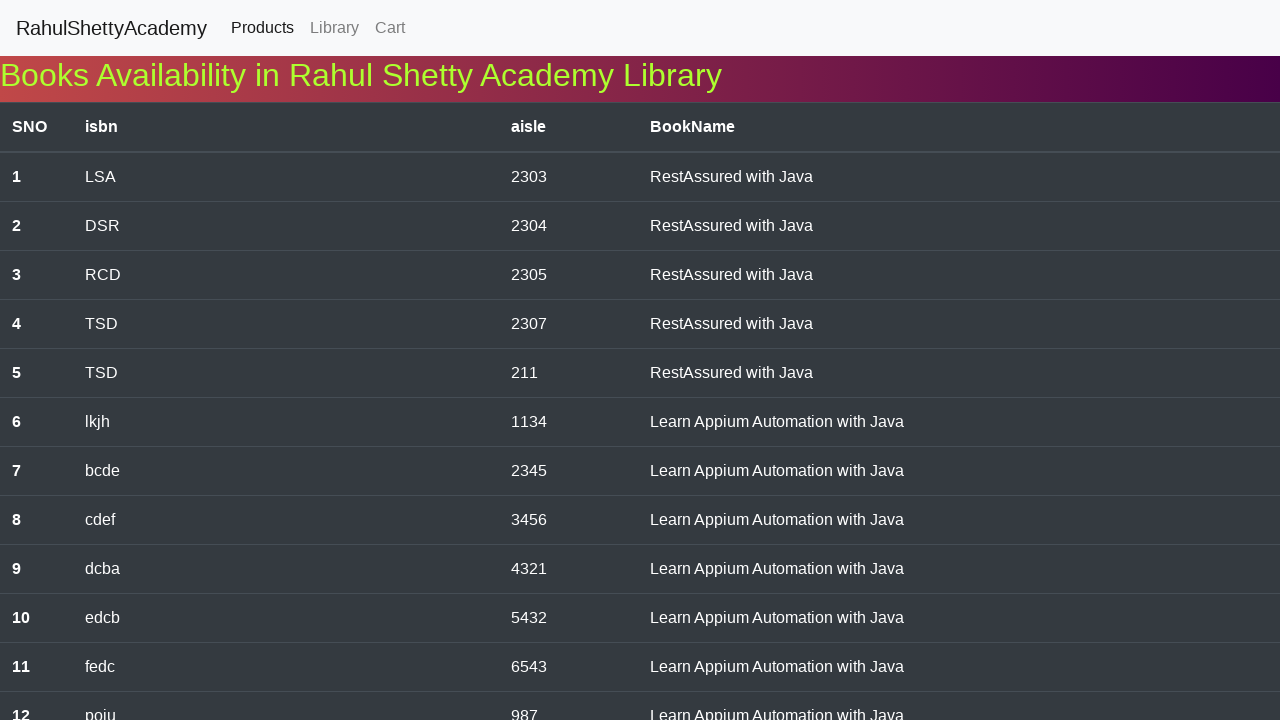